Tests clicking on the "For Students" menu link and verifies page navigation

Starting URL: https://www.nmu.org.ua/ua/

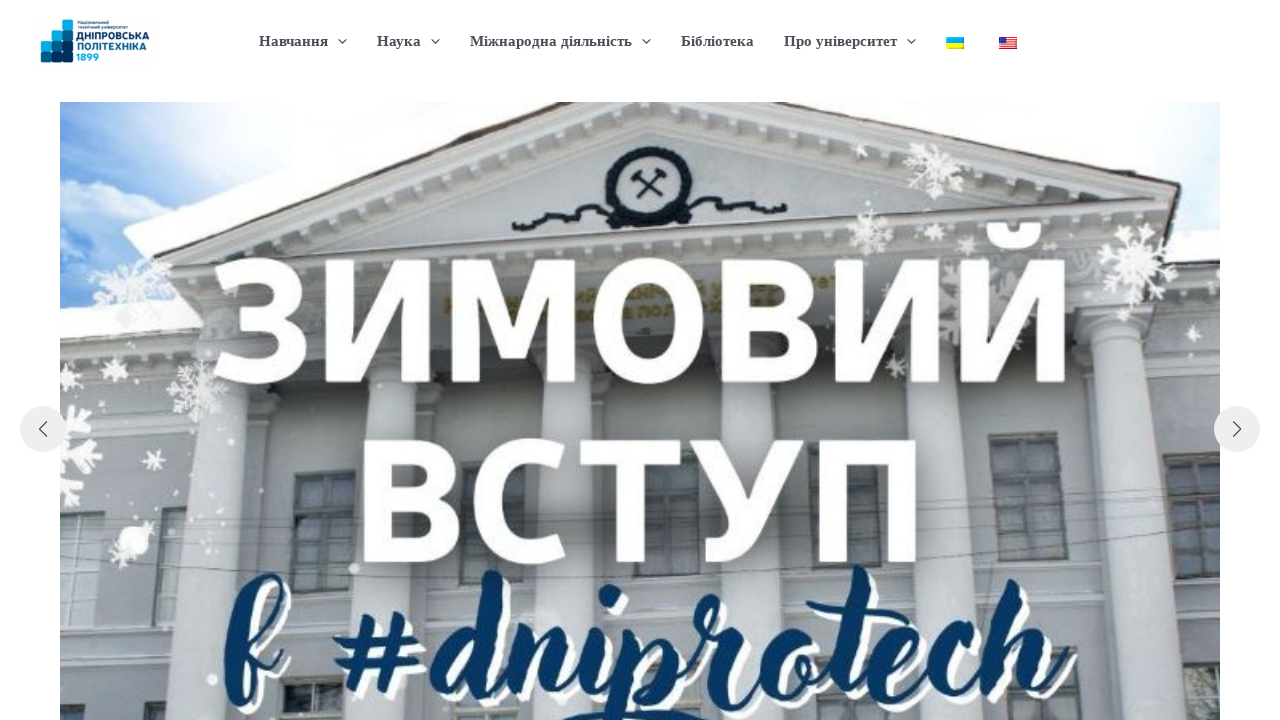

Clicked on 'For Students' menu link at (216, 530) on xpath=//*[@id="menu-item-3727"]/a
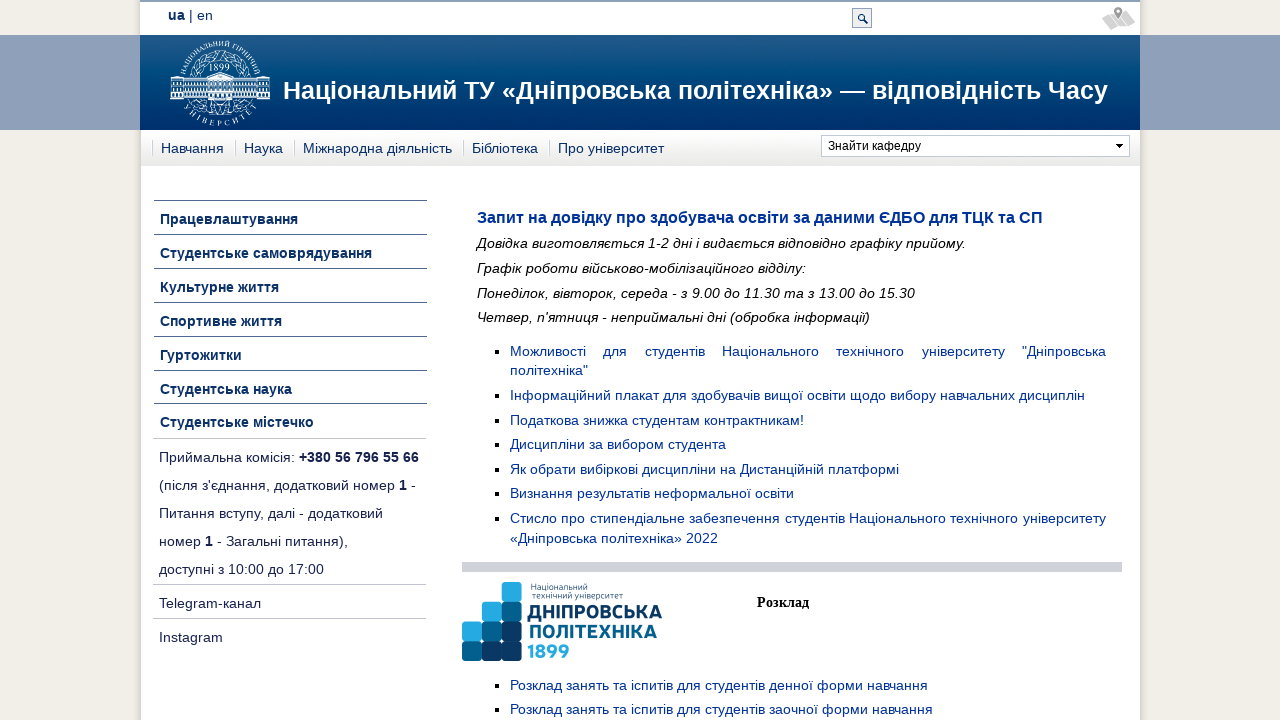

Page navigation completed and network is idle
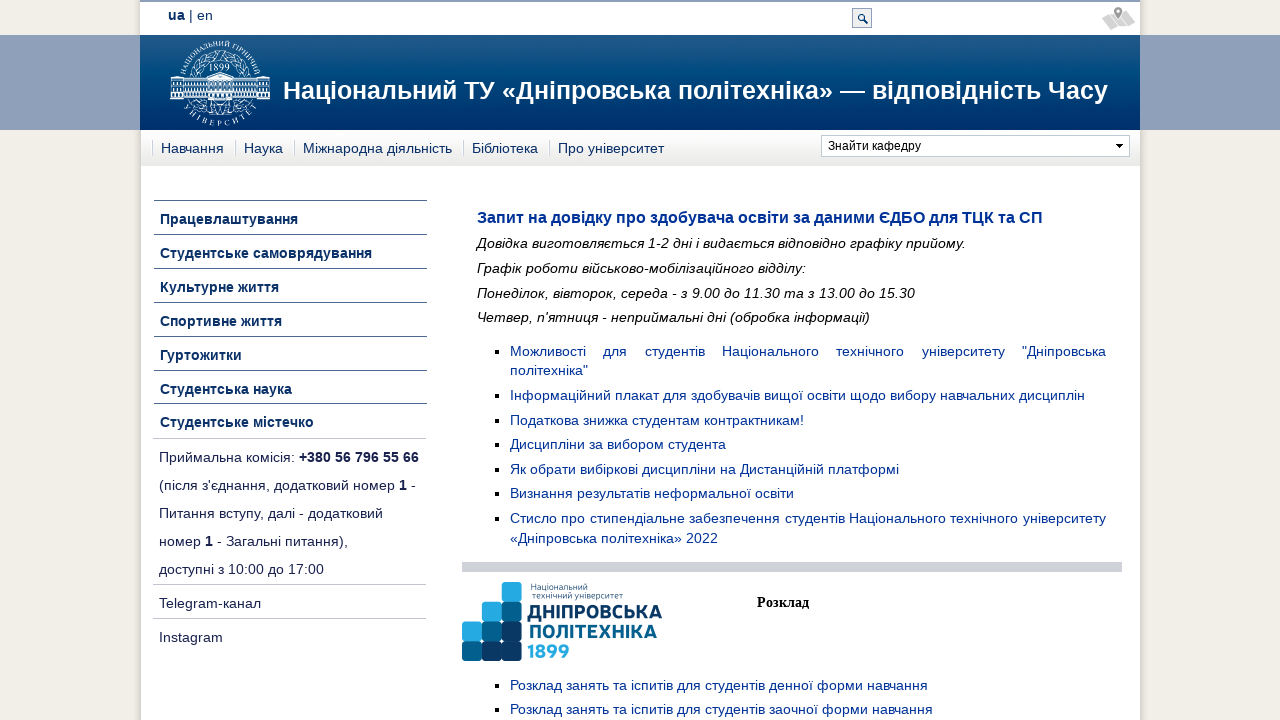

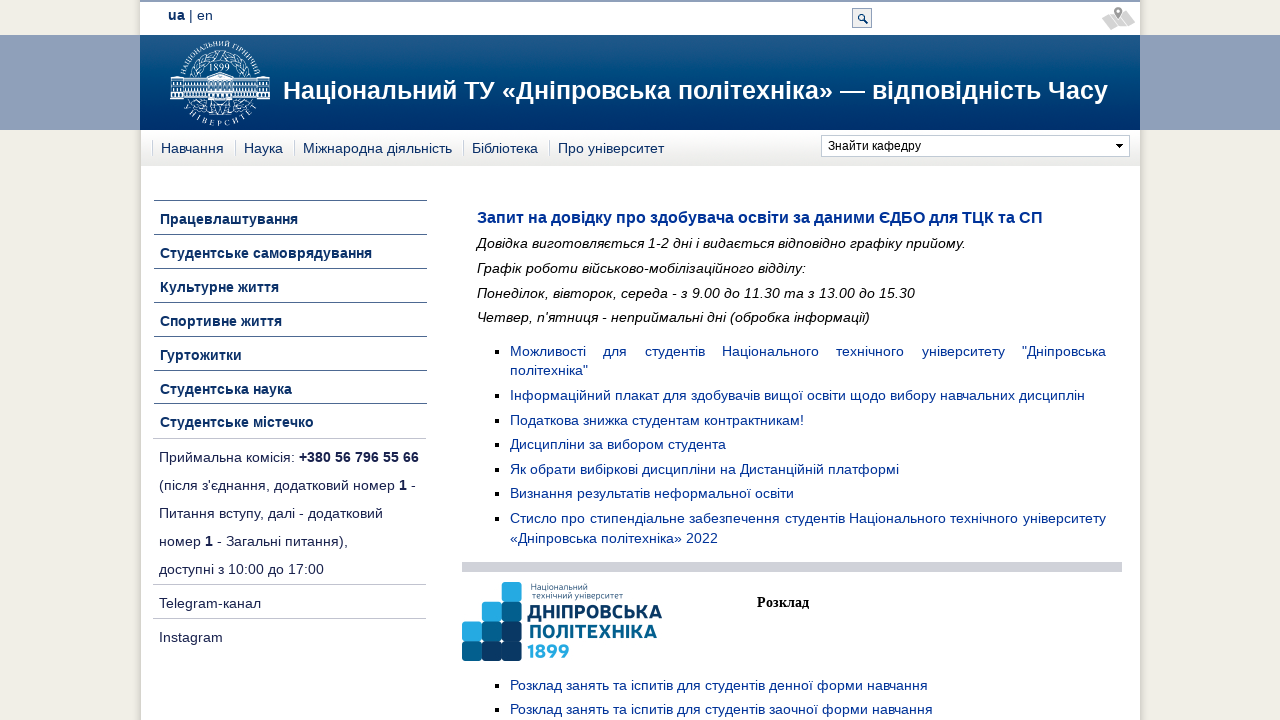